Tests handling of JavaScript confirm dialogs by clicking a button that triggers a confirm dialog and dismissing it

Starting URL: https://the-internet.herokuapp.com/javascript_alerts

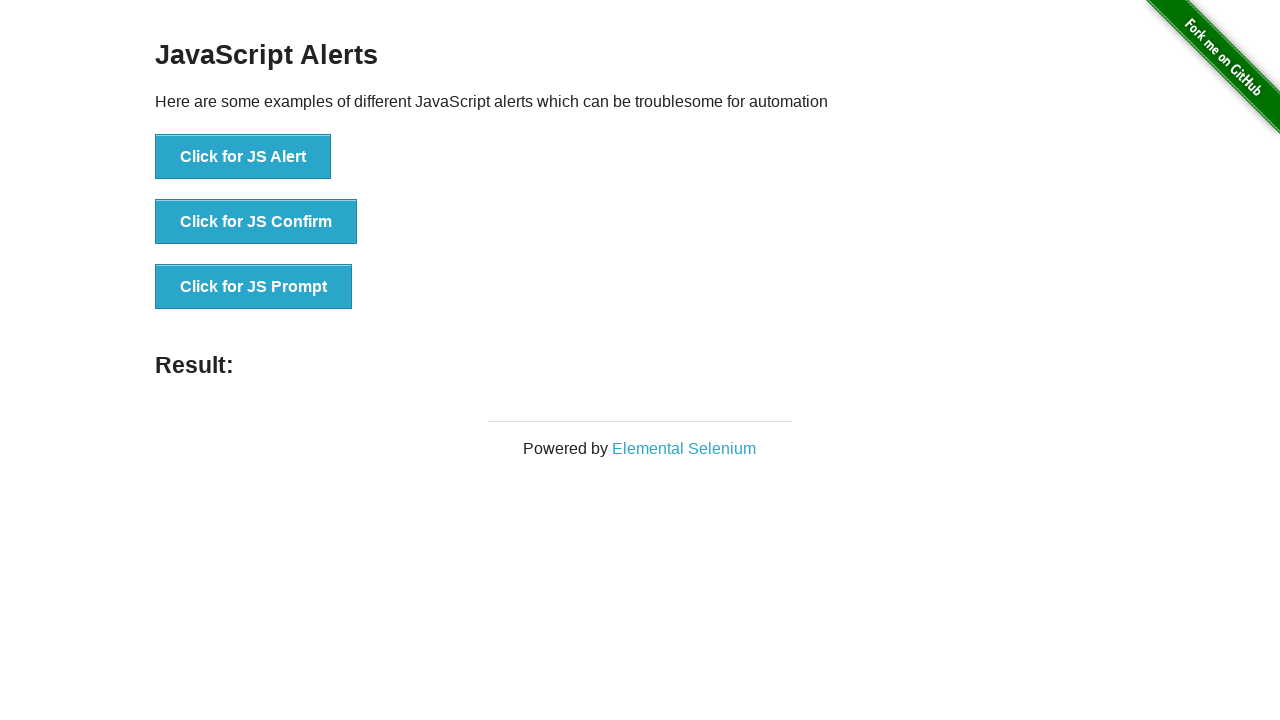

Set up dialog handler to dismiss confirm dialogs
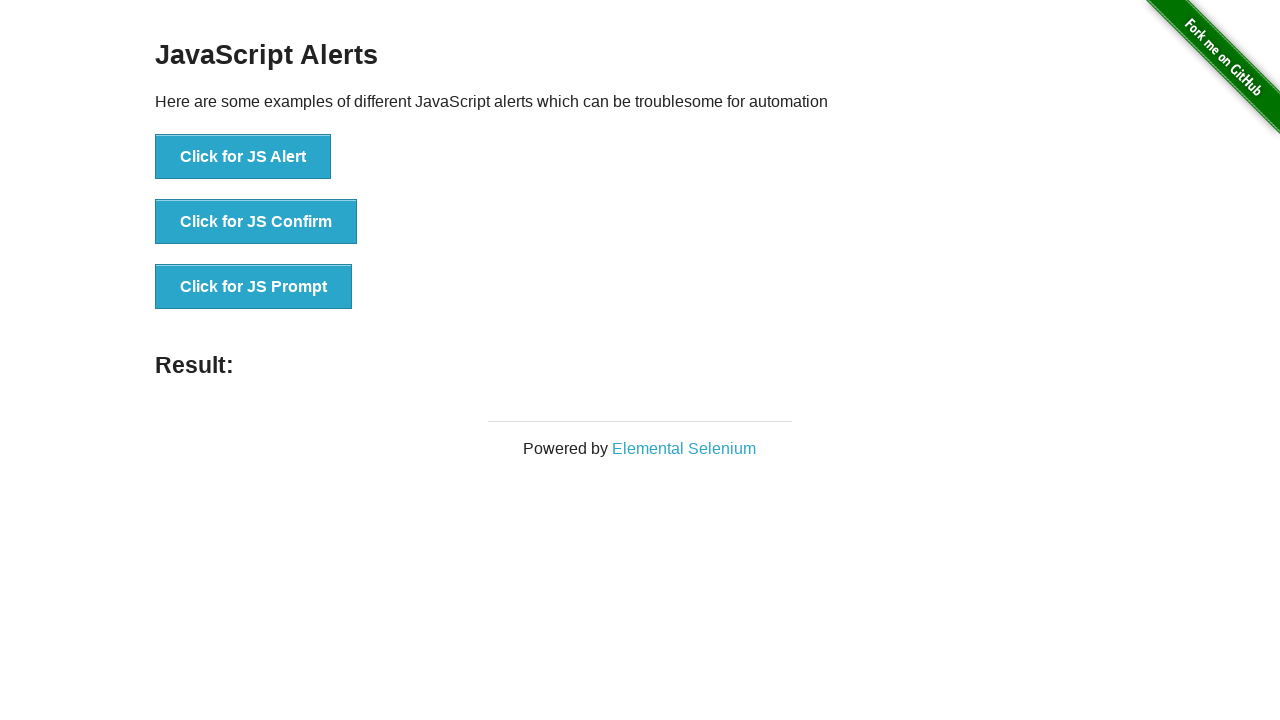

Clicked button to trigger JavaScript confirm dialog at (256, 222) on button[onclick='jsConfirm()']
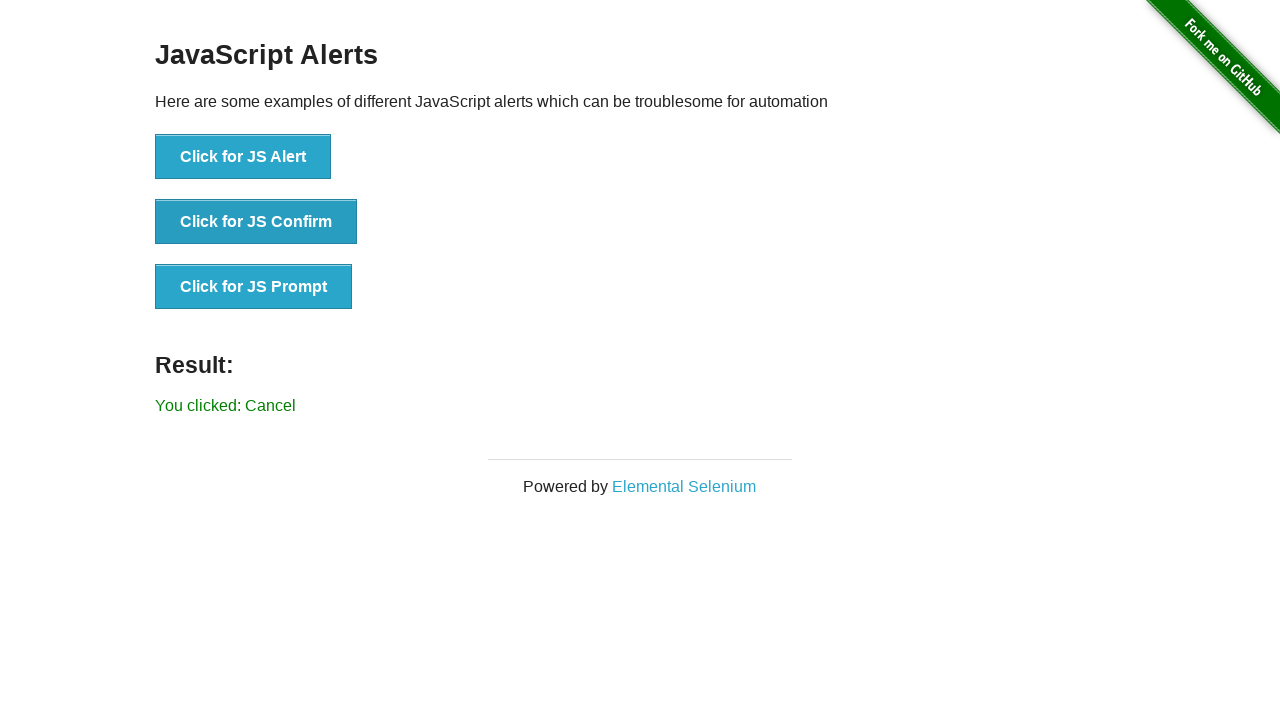

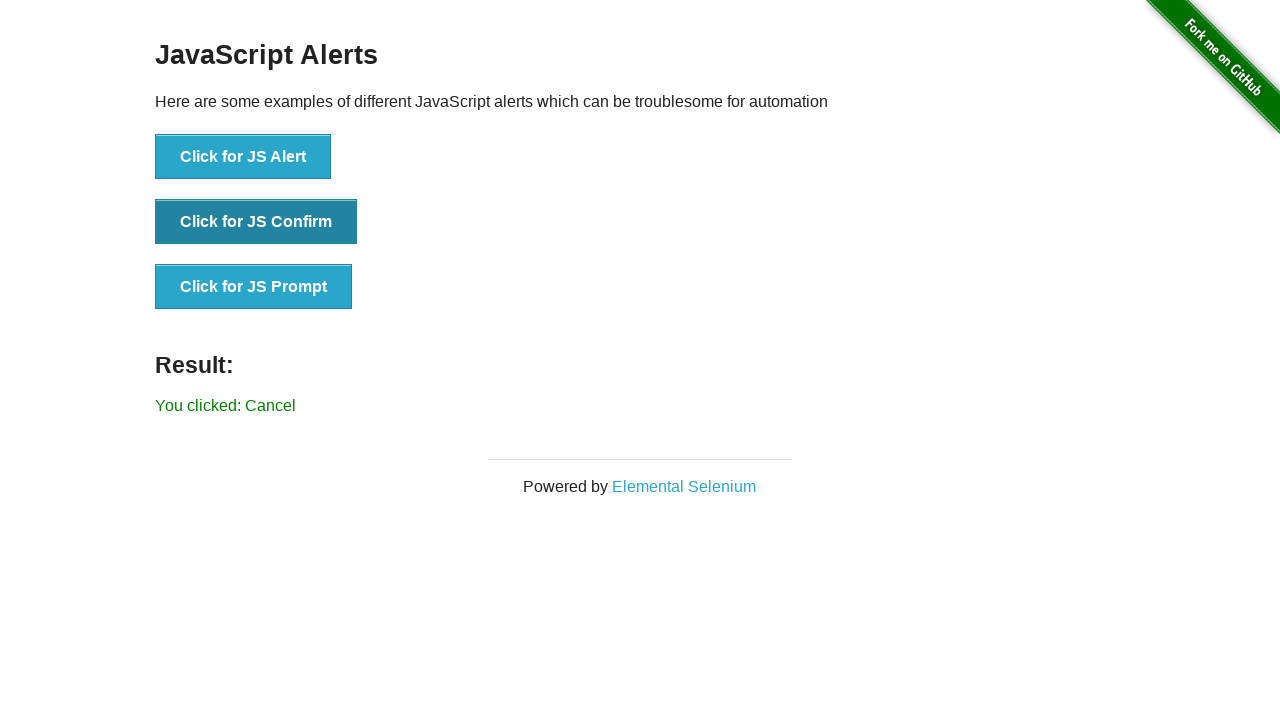